Tests radio button functionality by clicking the "Yes" radio button and verifying its selection state

Starting URL: https://demoqa.com/radio-button

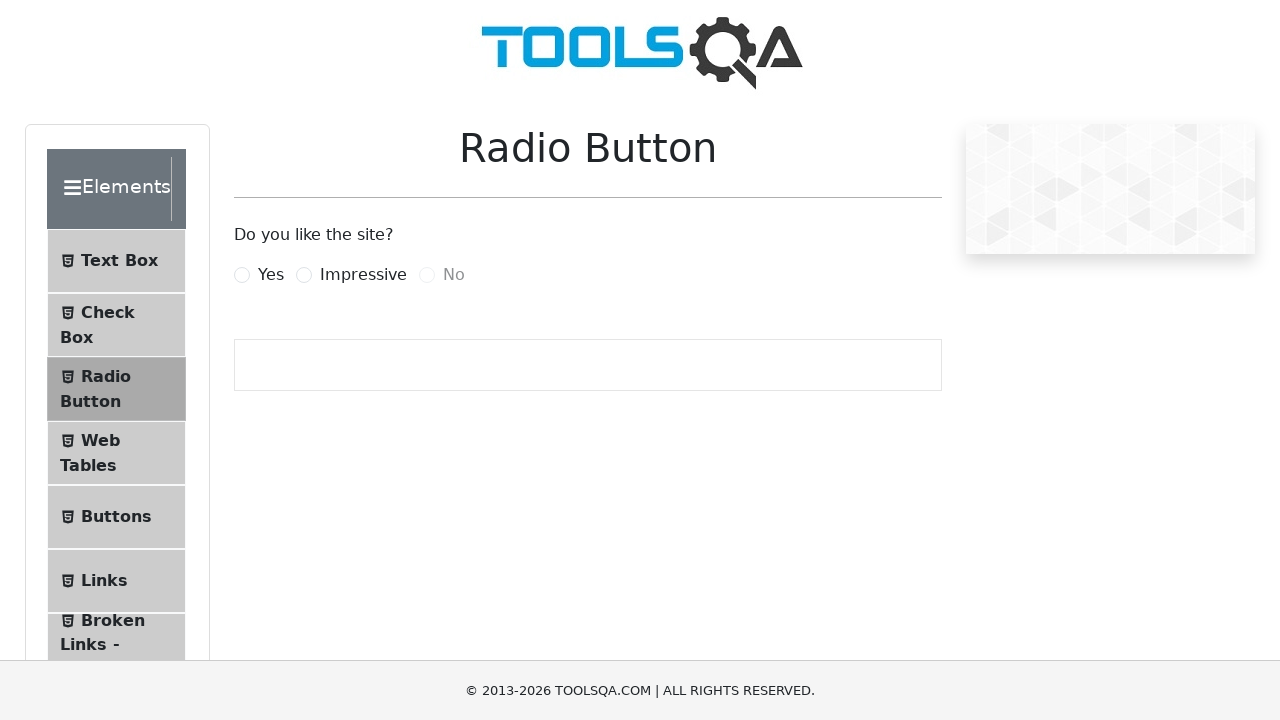

Located the 'Yes' radio button label
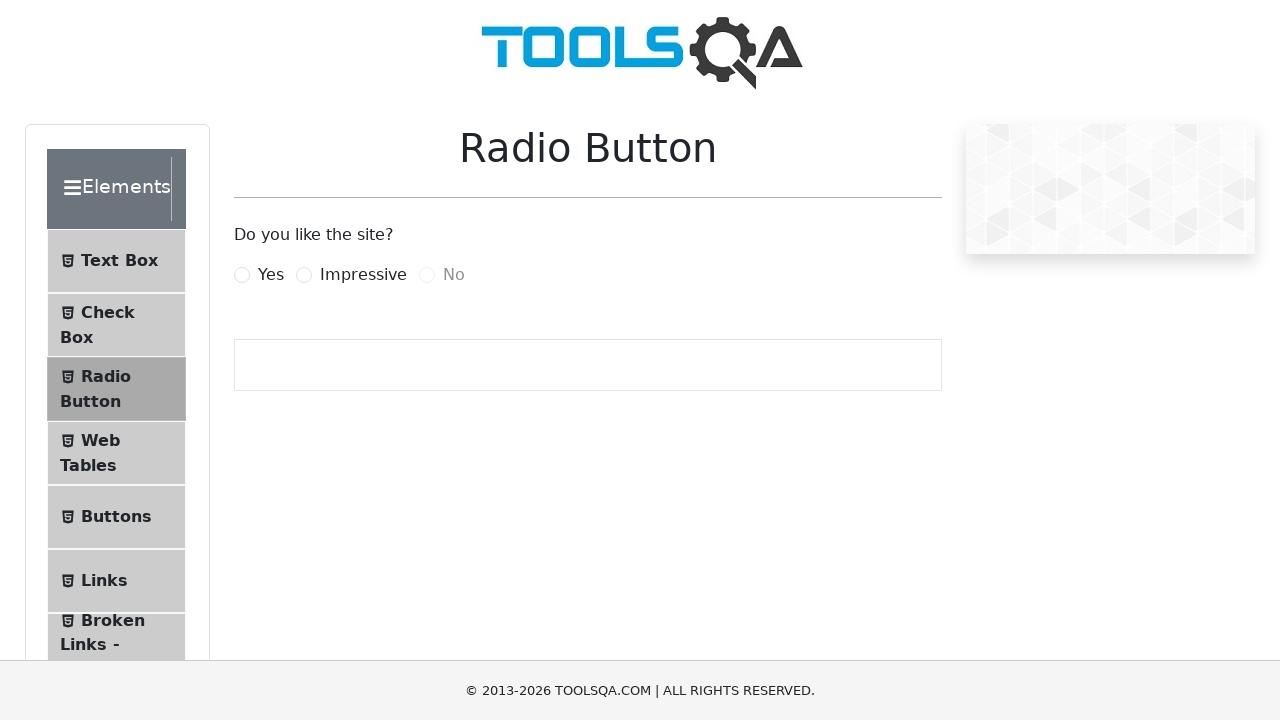

Verified 'Yes' radio button label is enabled
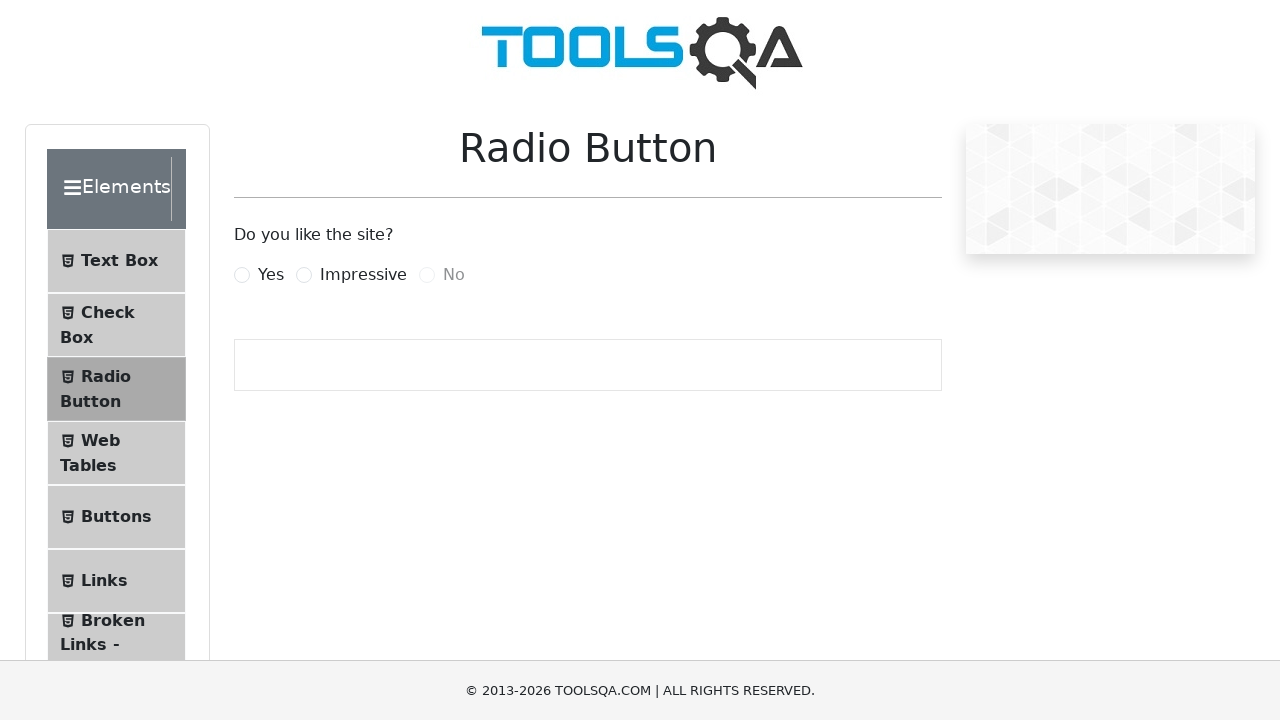

Clicked the 'Yes' radio button label at (271, 275) on label[for='yesRadio']
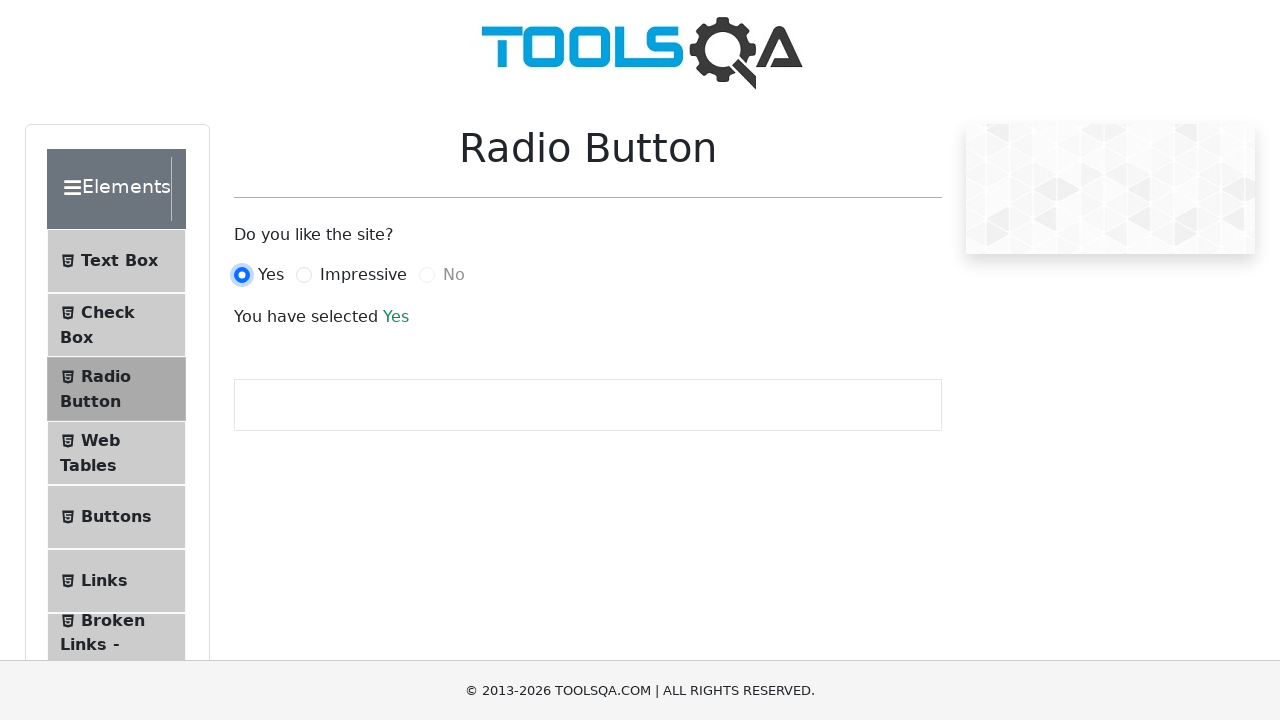

Located the 'Yes' radio button input element
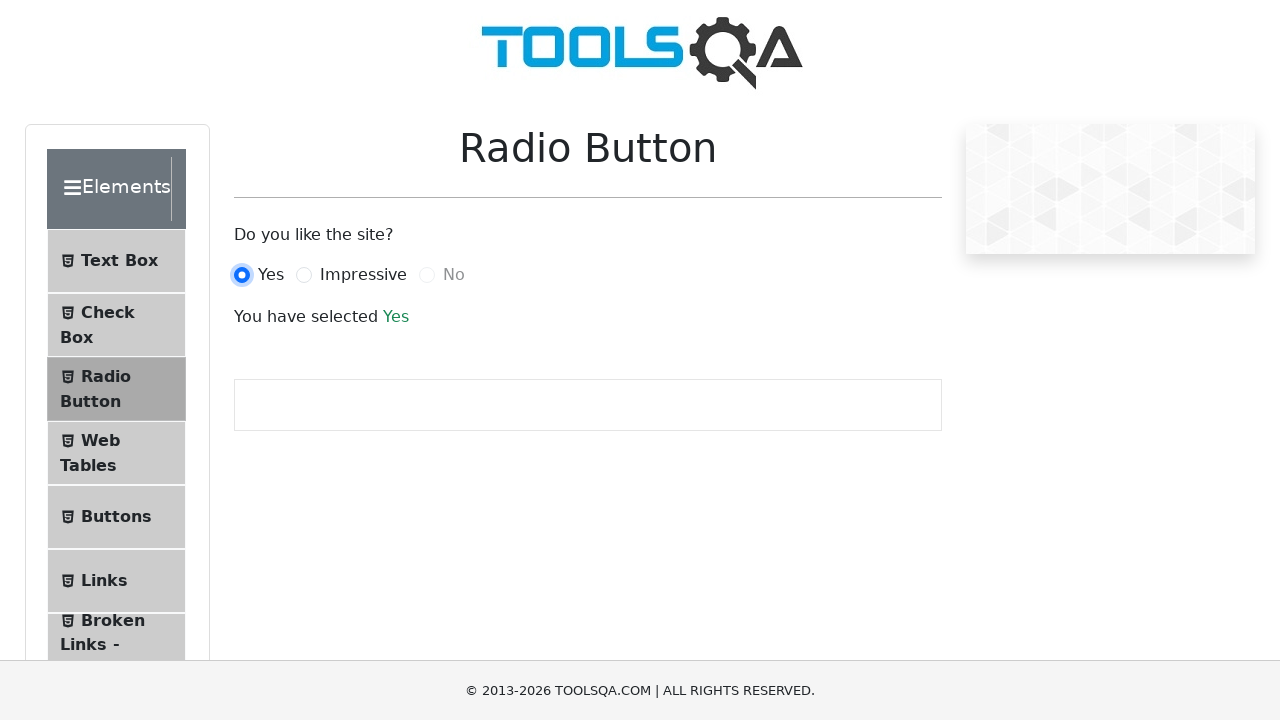

Asserted that 'Yes' radio button is checked
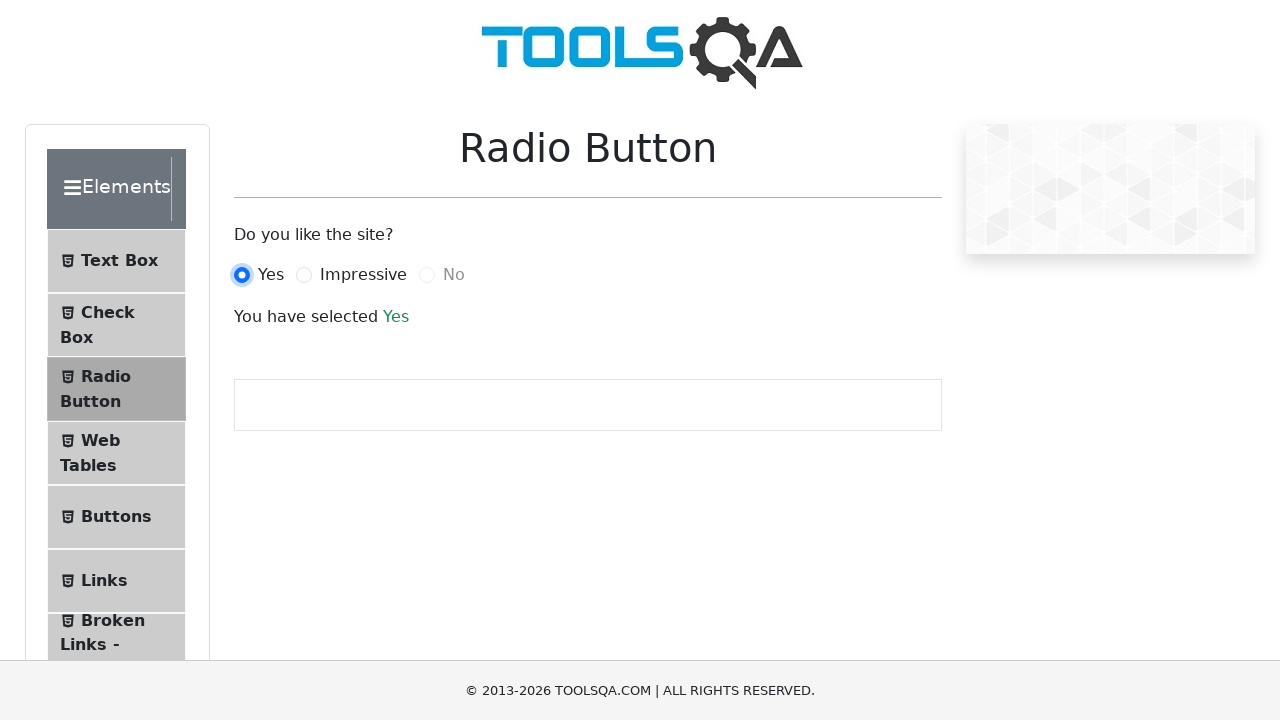

Located the 'No' radio button input element
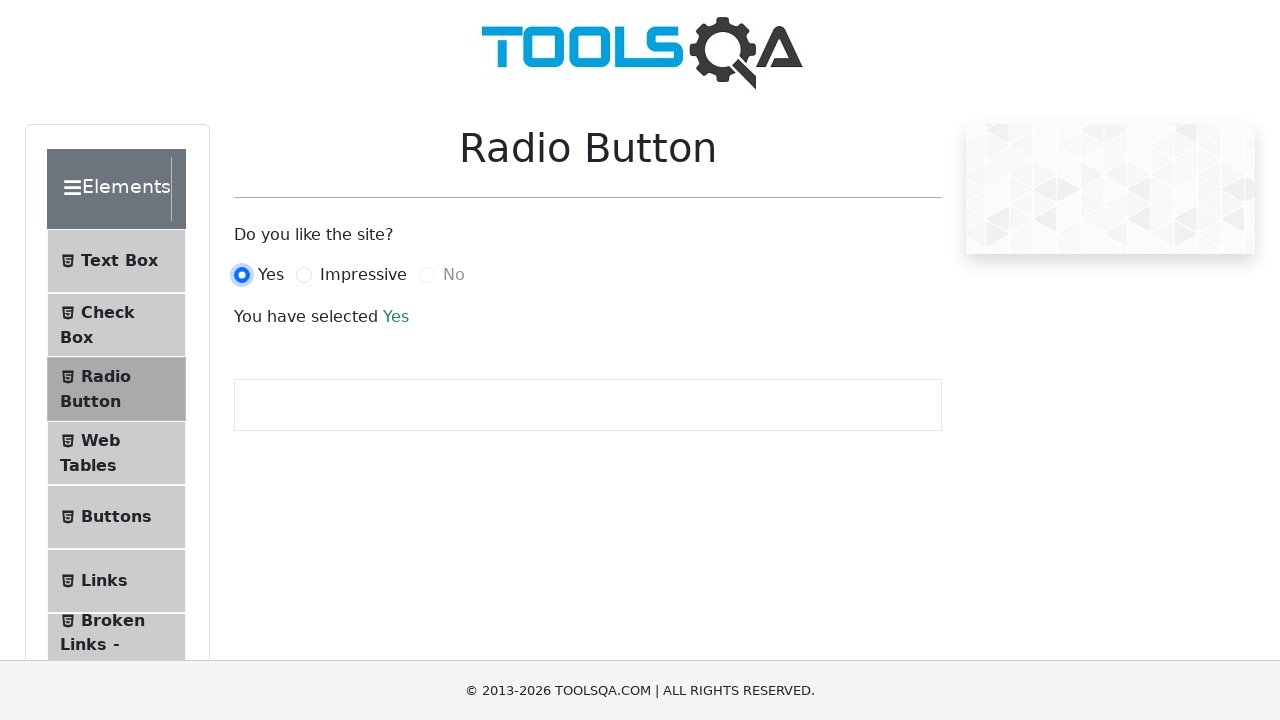

Checked if 'No' radio button is enabled
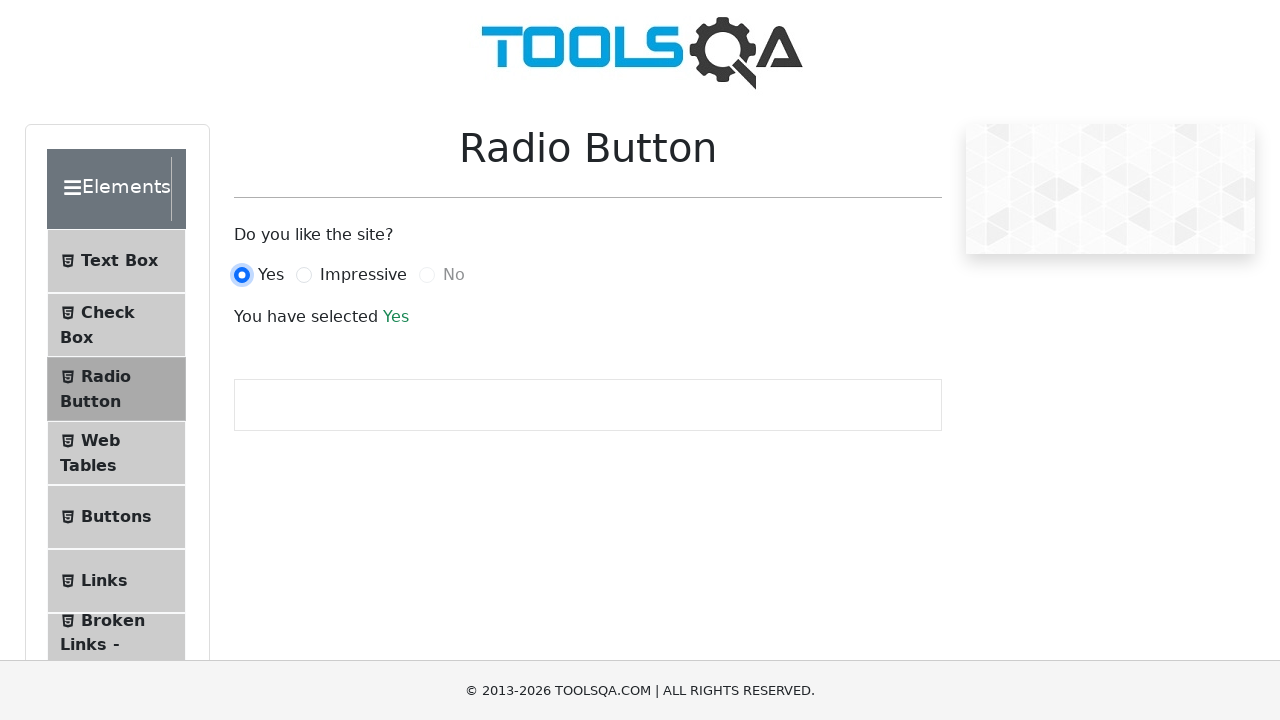

Located the output text element via XPath
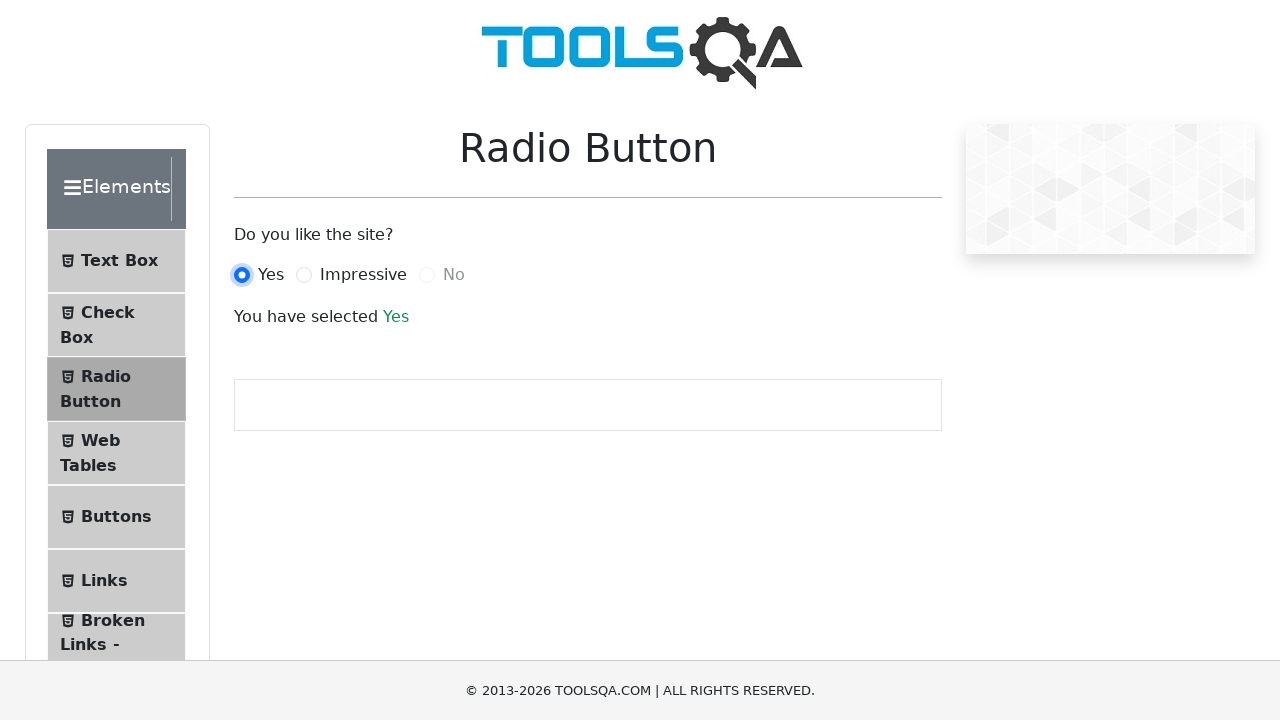

Waited for output text 'You have selected' to appear
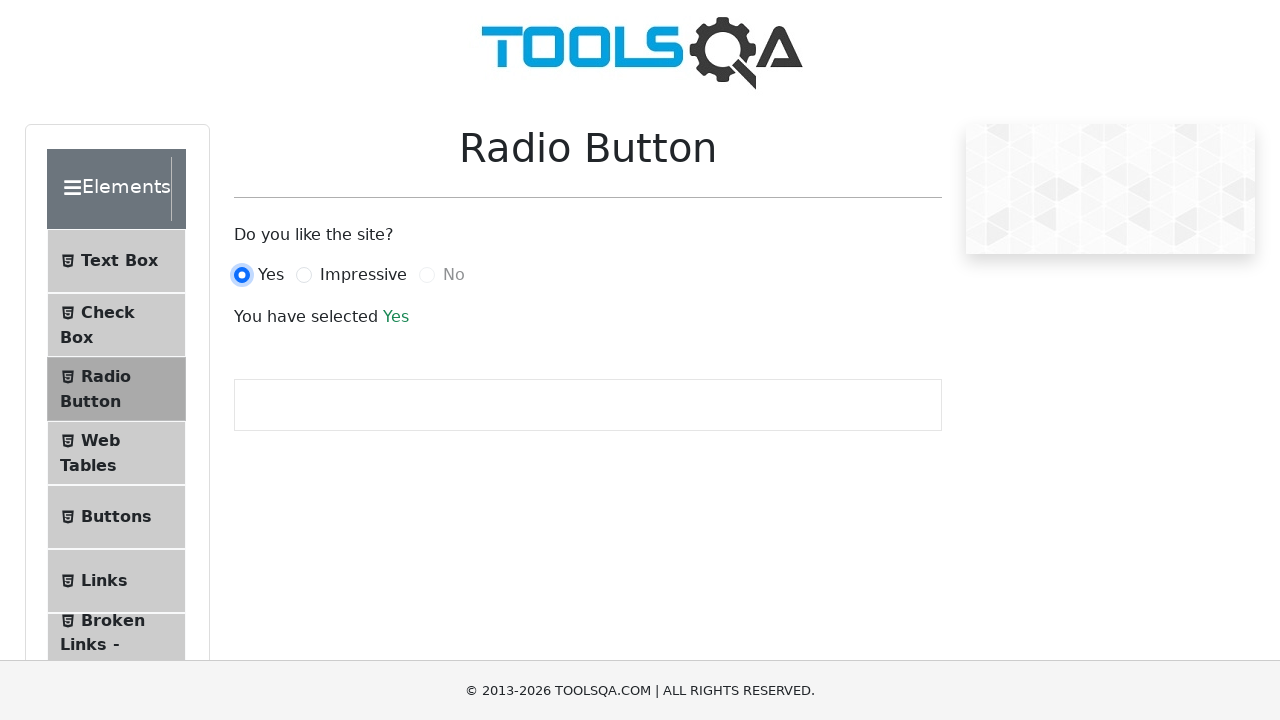

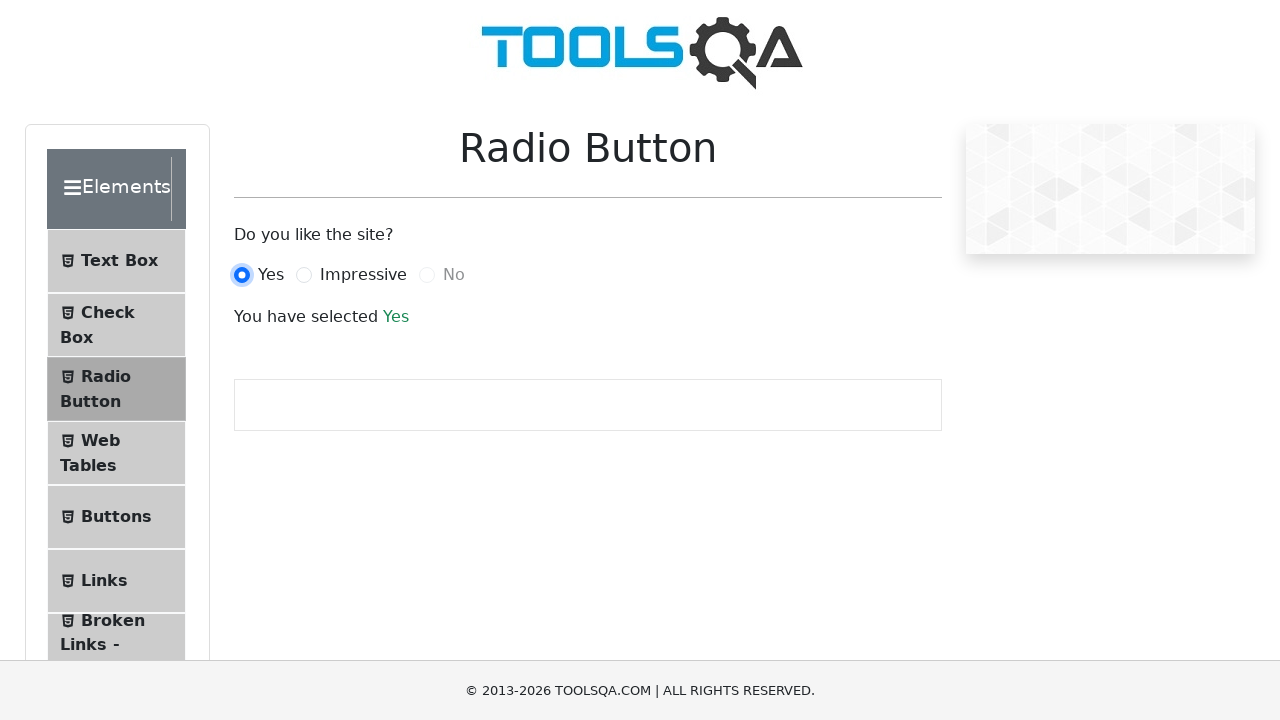